Tests the slider widget by setting a specific value and verifying the displayed value matches

Starting URL: https://demoqa.com/slider

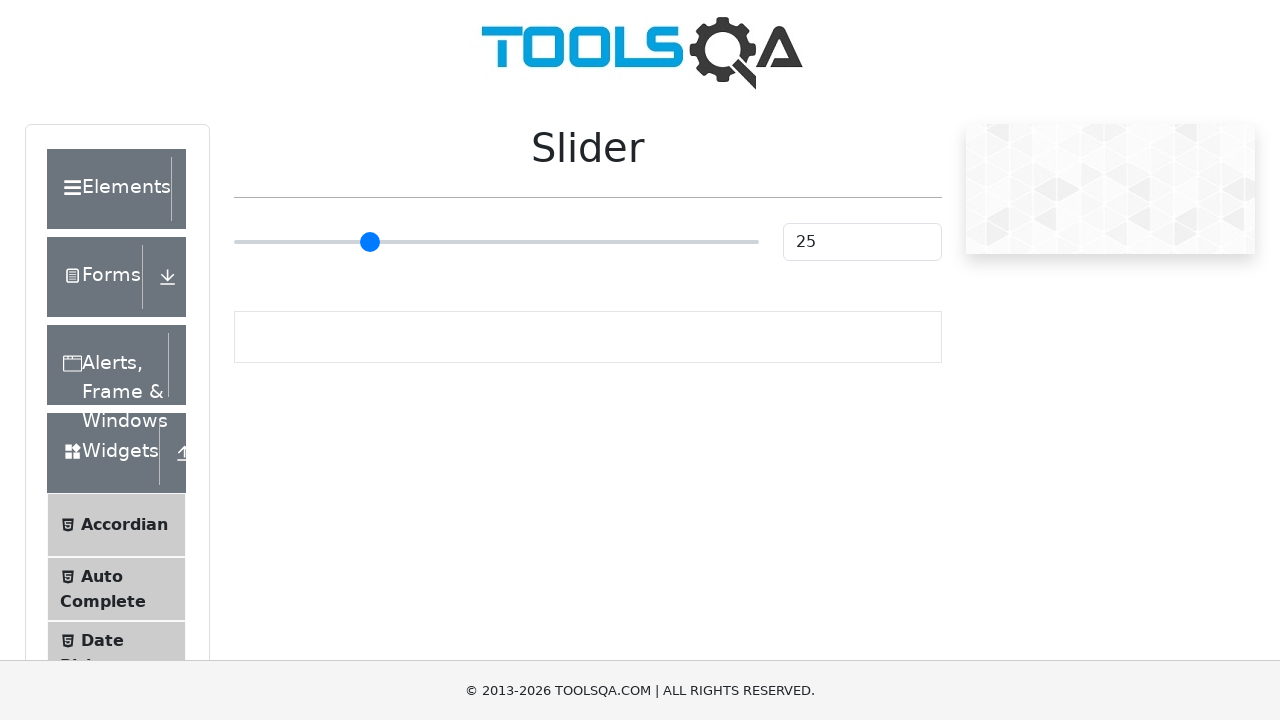

Set slider to value 75 on internal:role=slider
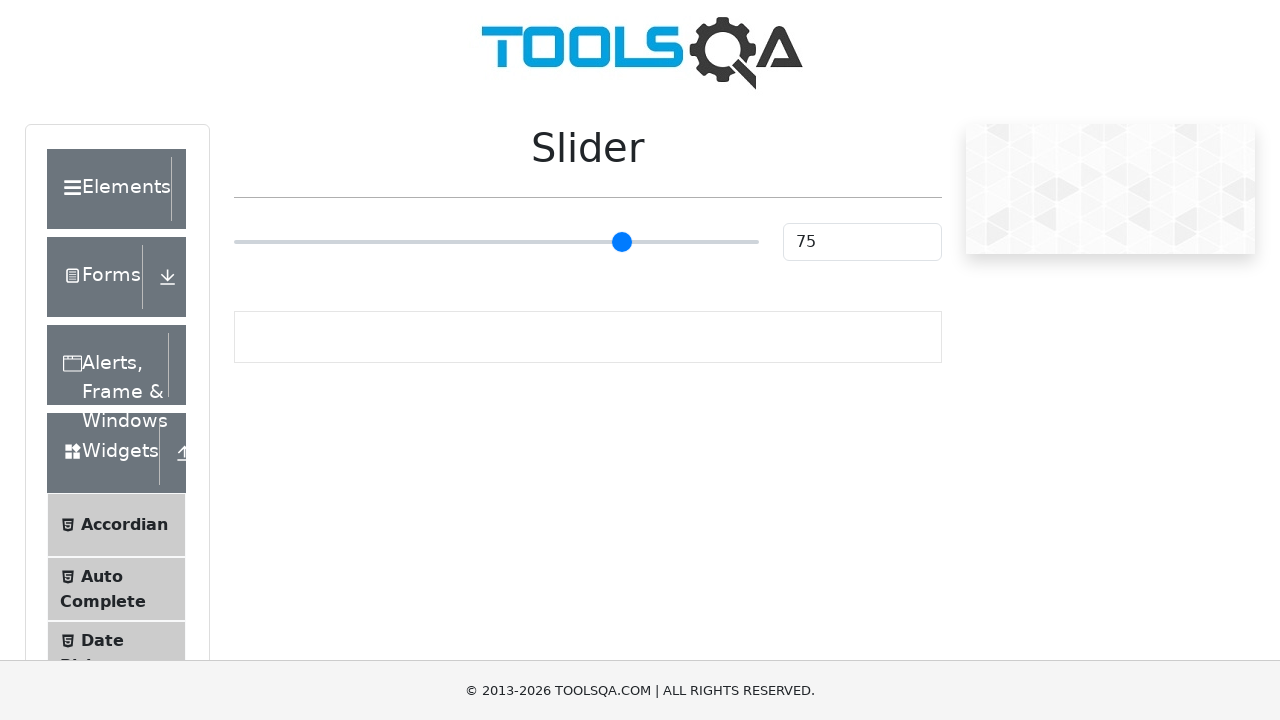

Verified slider value displays 75 correctly
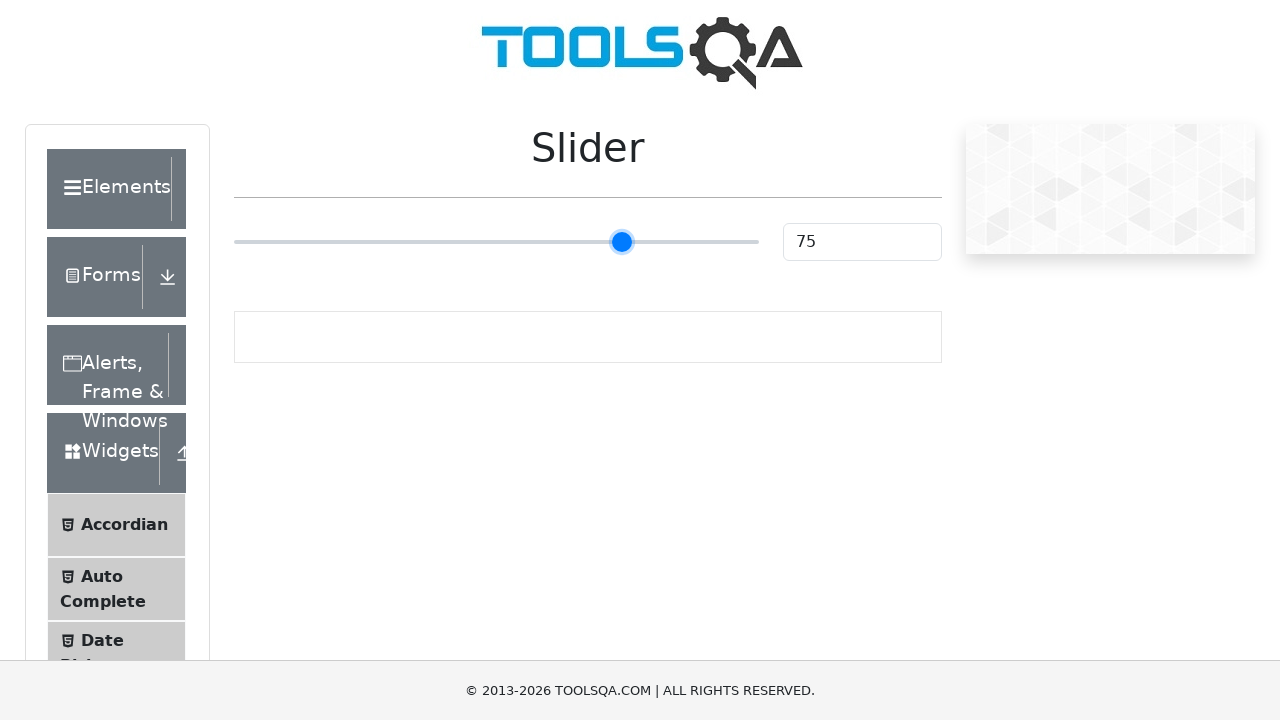

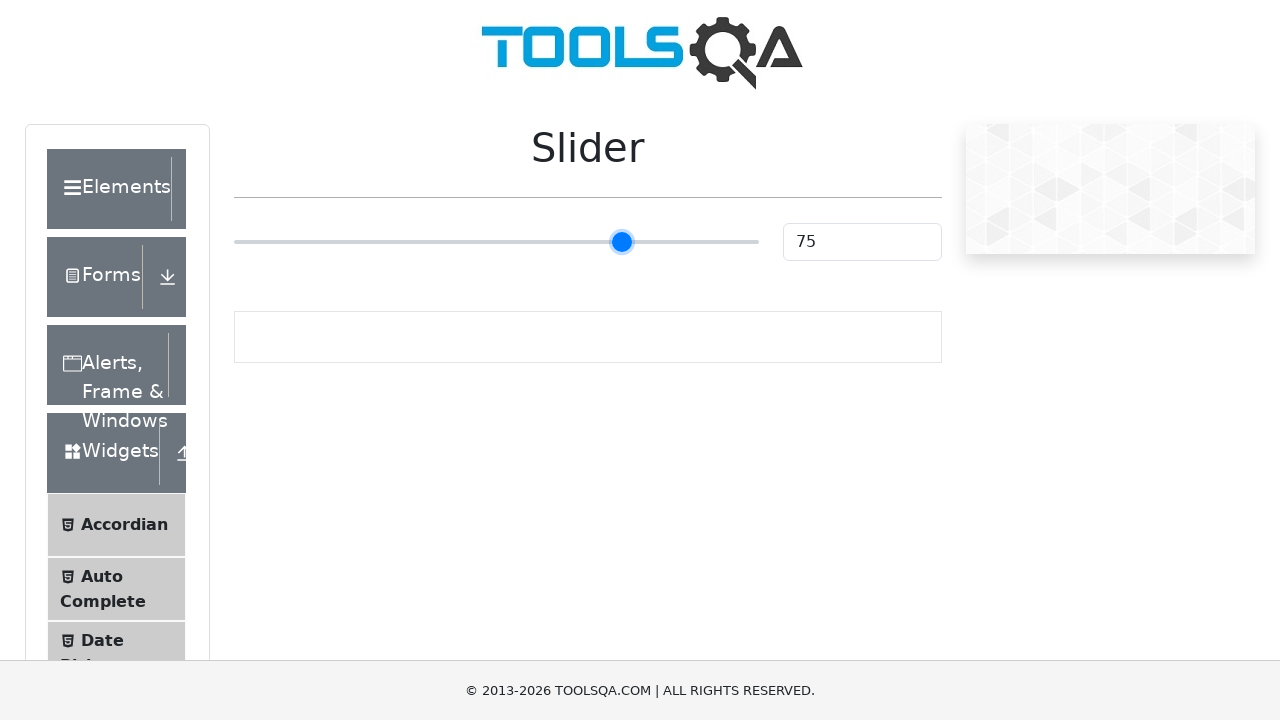